Tests hover functionality by moving the mouse over user profile cards to reveal hidden usernames

Starting URL: https://the-internet.herokuapp.com/hovers

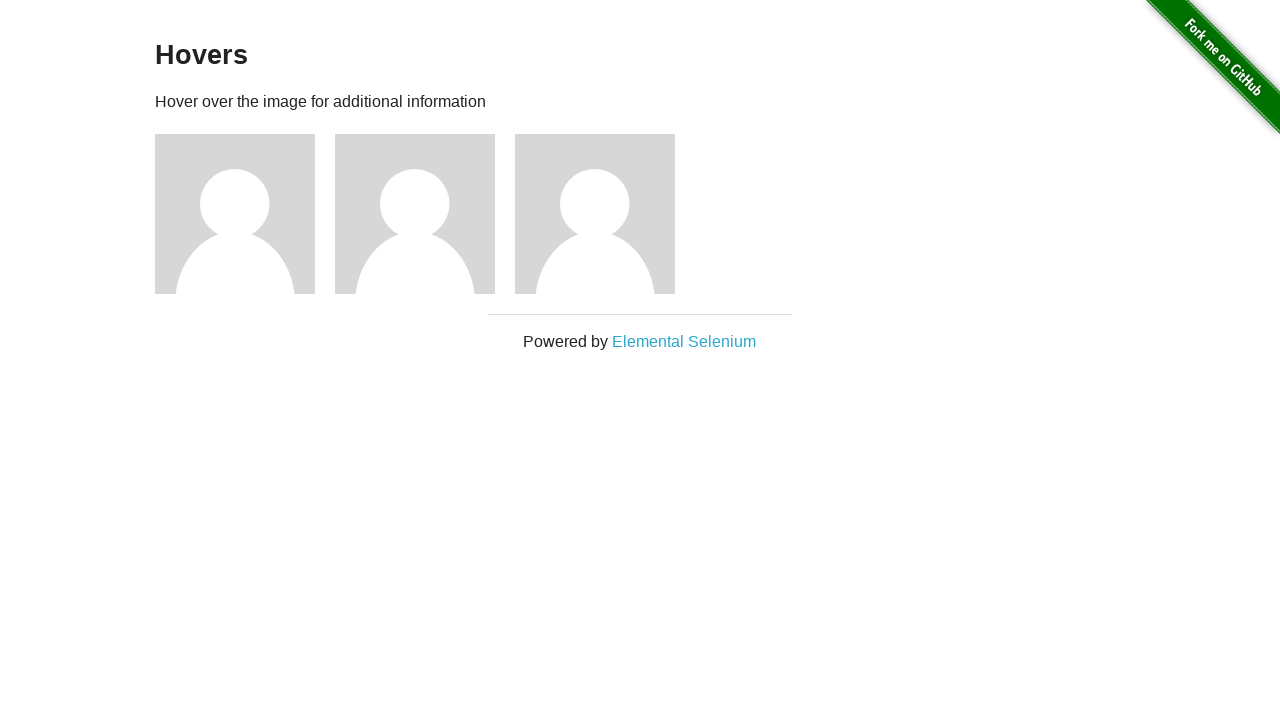

Navigated to hovers page
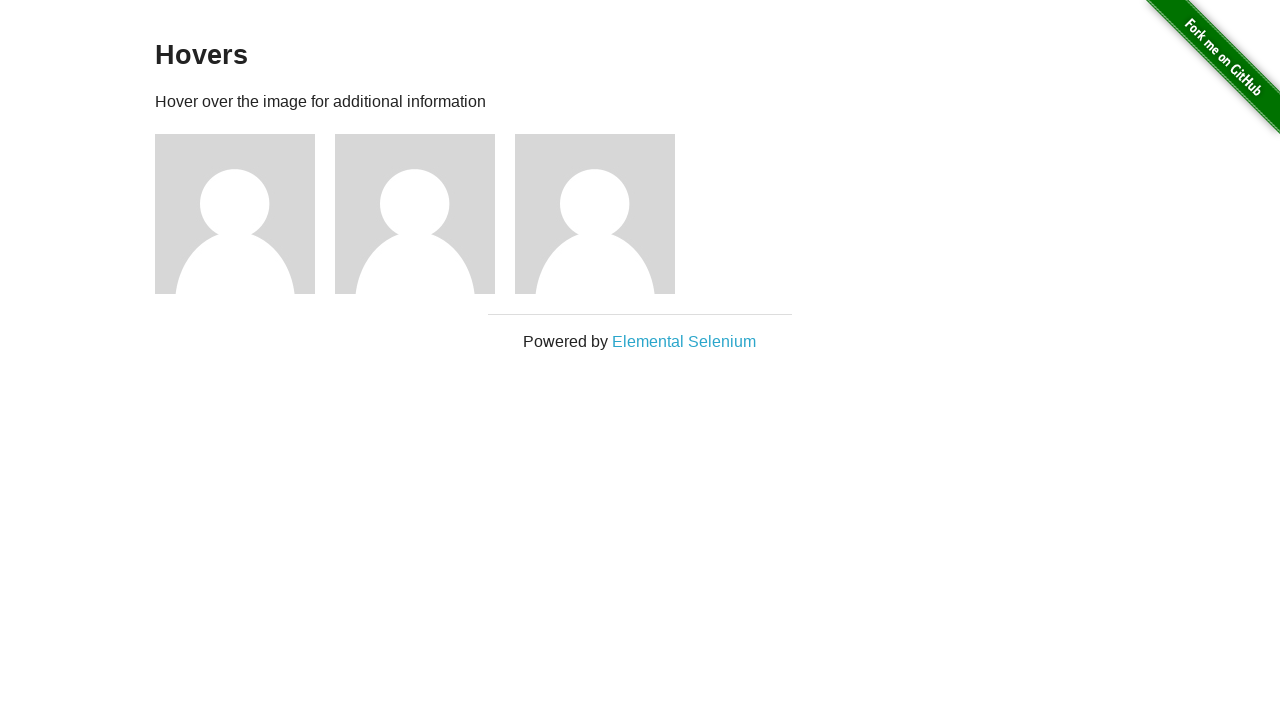

Located all user profile cards
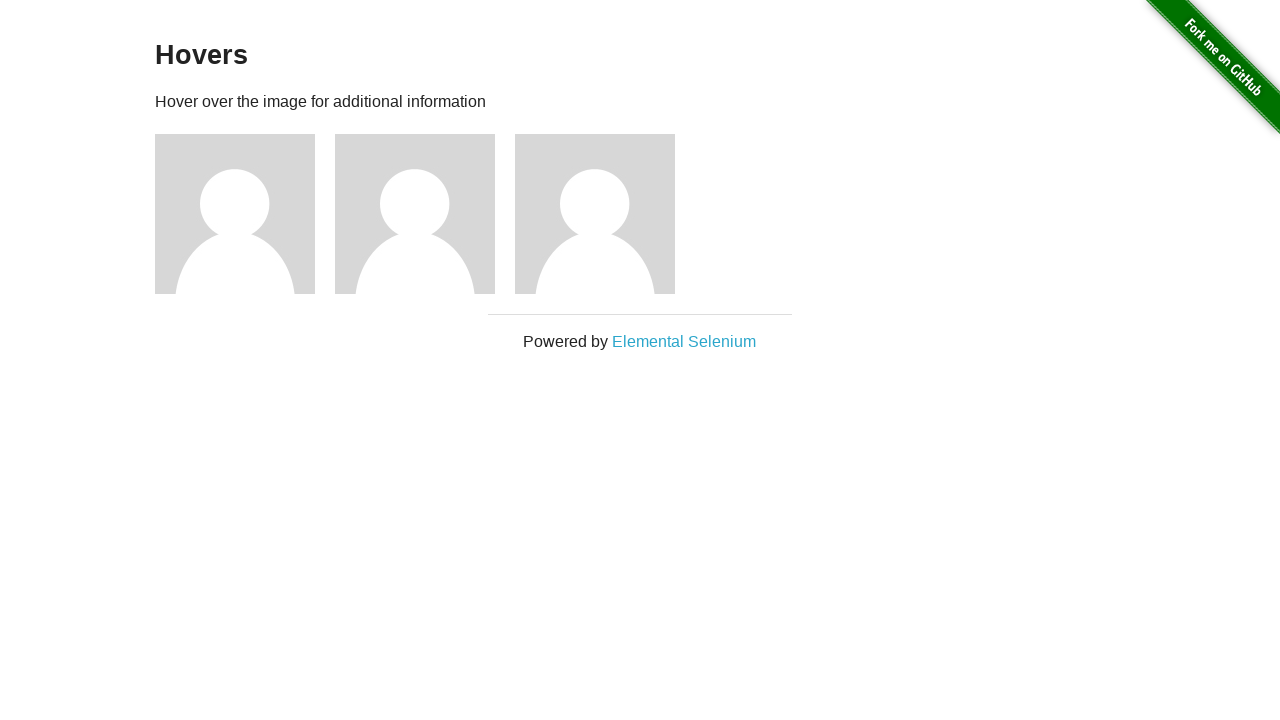

Hovered over user profile card at (245, 214) on .figure >> nth=0
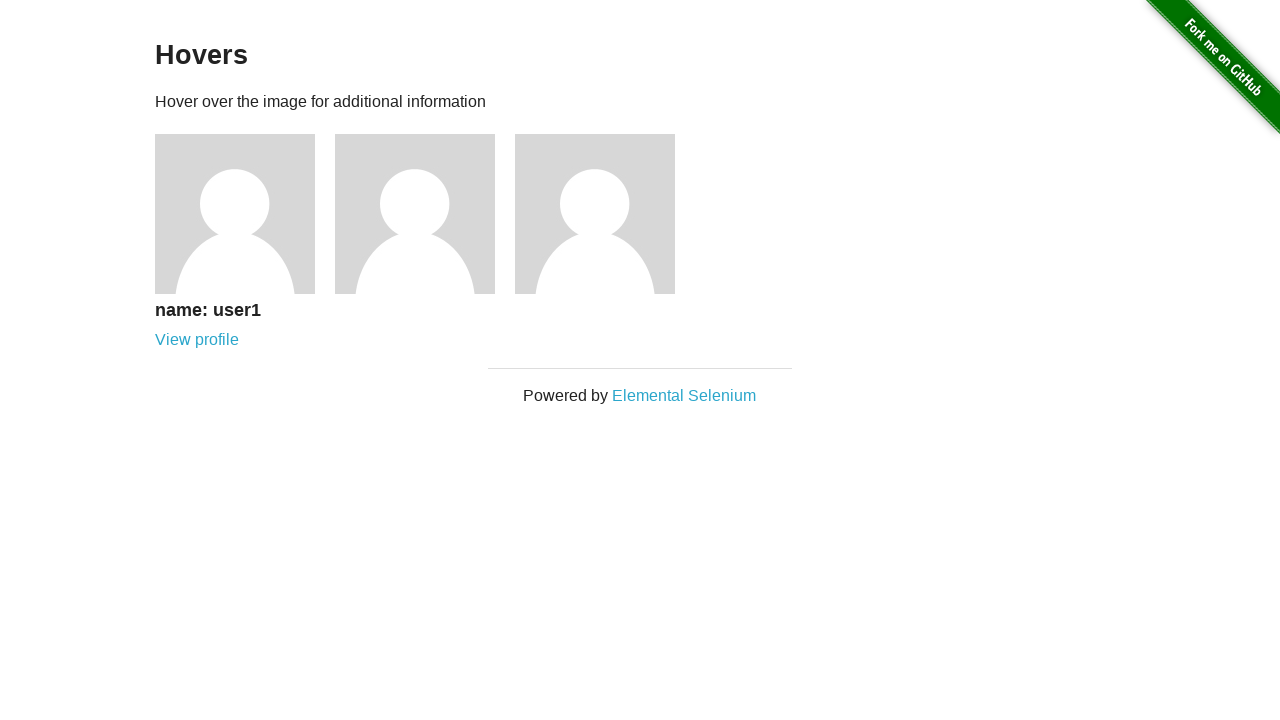

Waited for hover effect animation
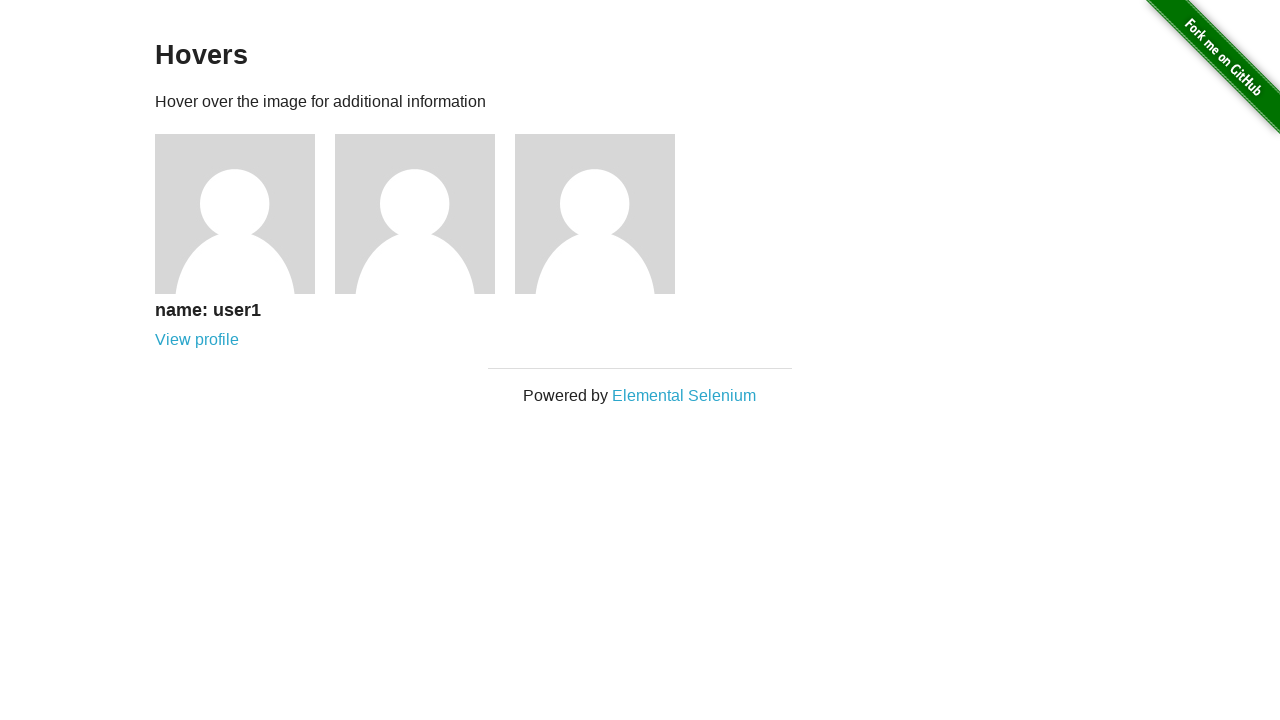

Username element became visible after hover
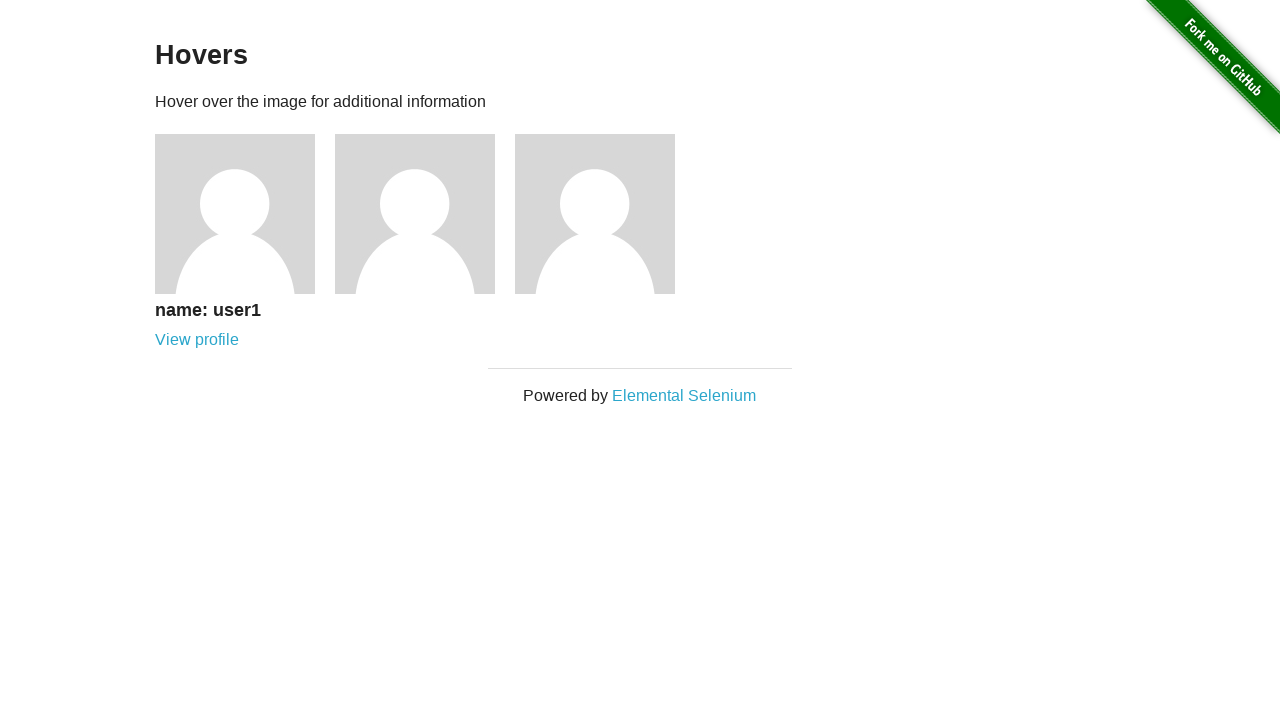

Hovered over user profile card at (425, 214) on .figure >> nth=1
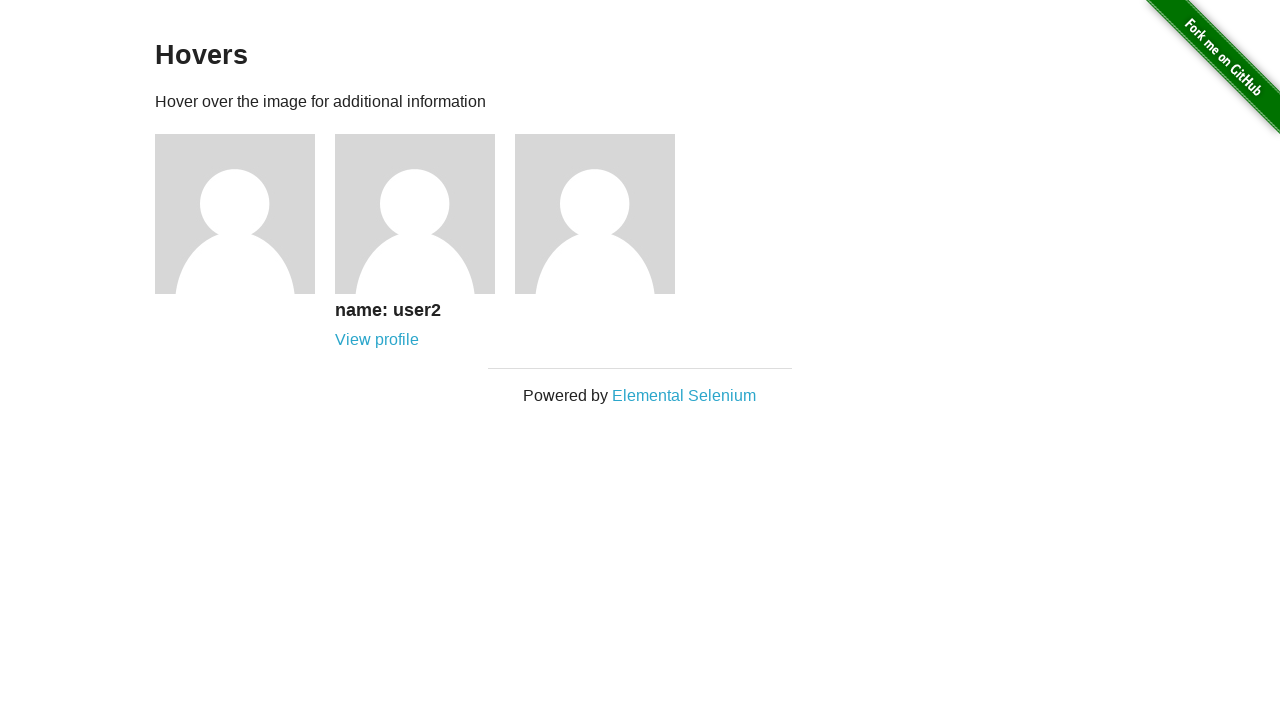

Waited for hover effect animation
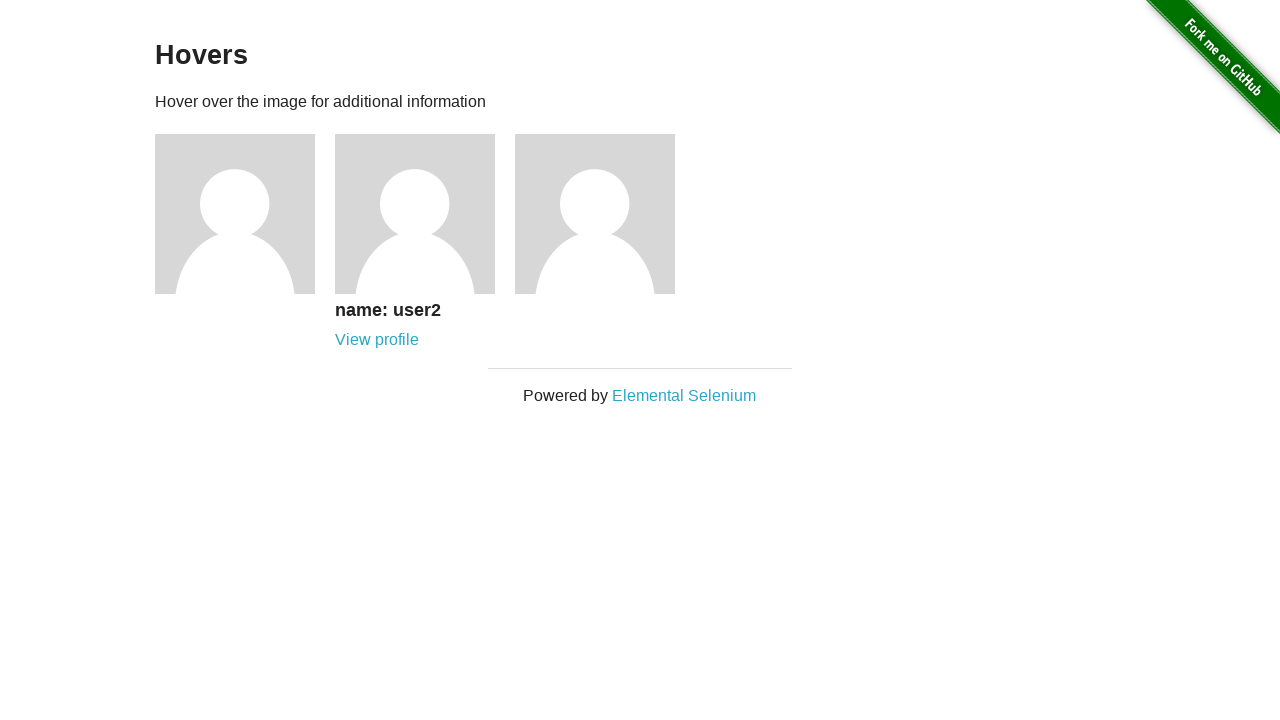

Username element became visible after hover
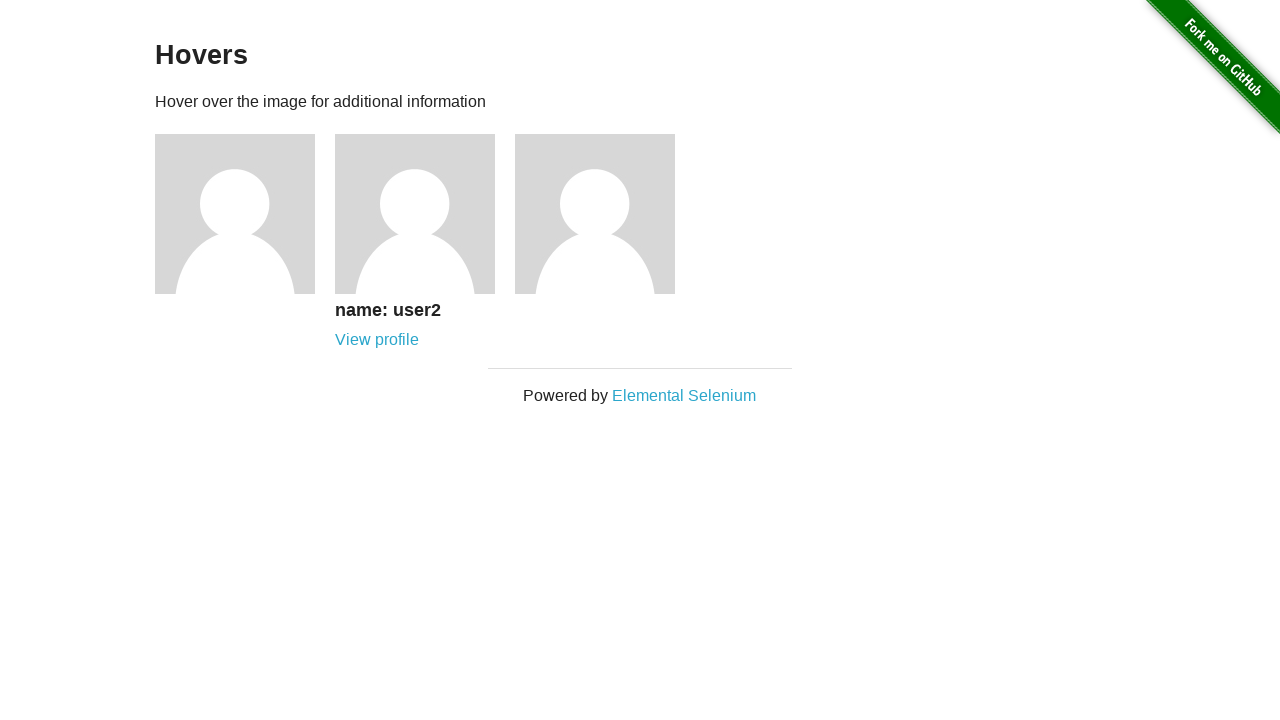

Hovered over user profile card at (605, 214) on .figure >> nth=2
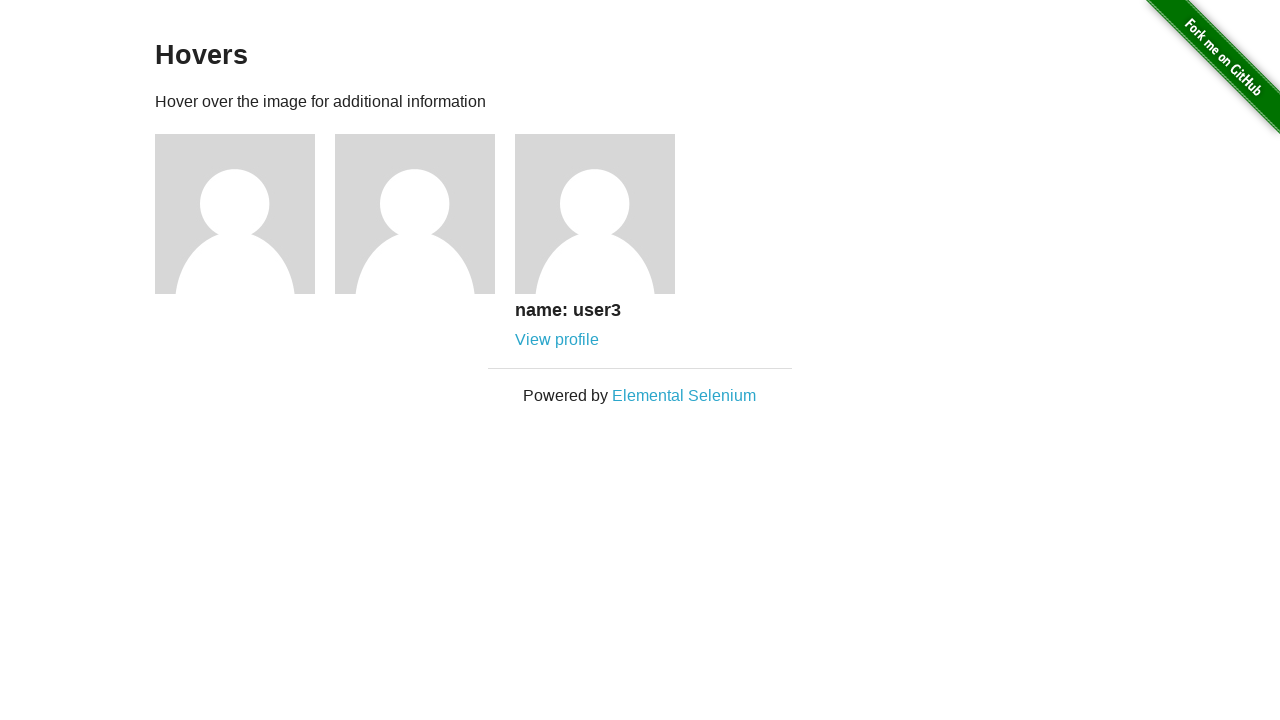

Waited for hover effect animation
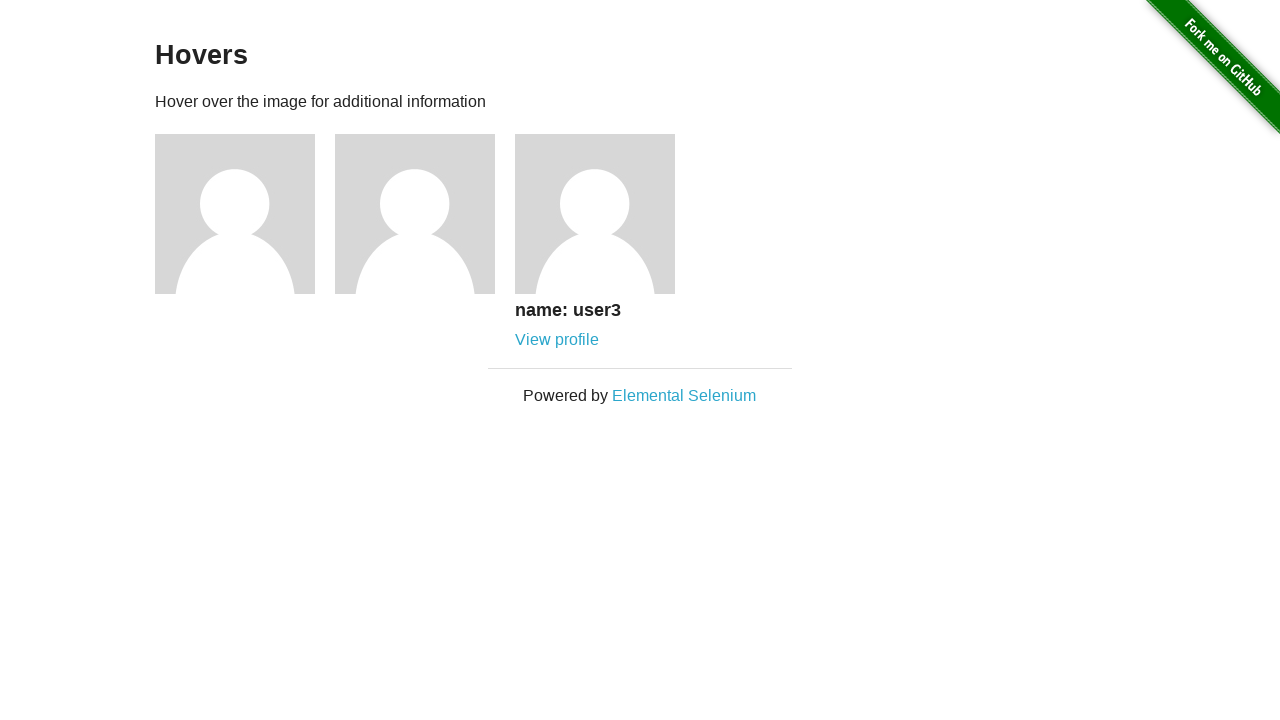

Username element became visible after hover
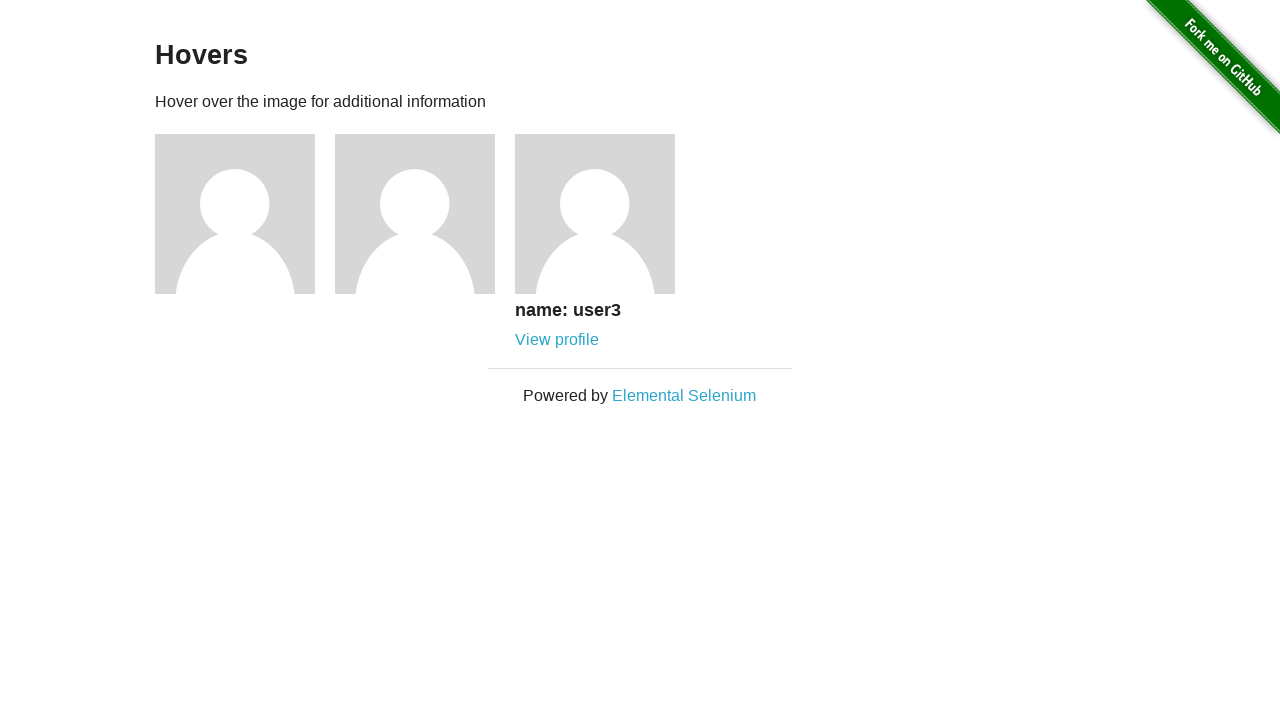

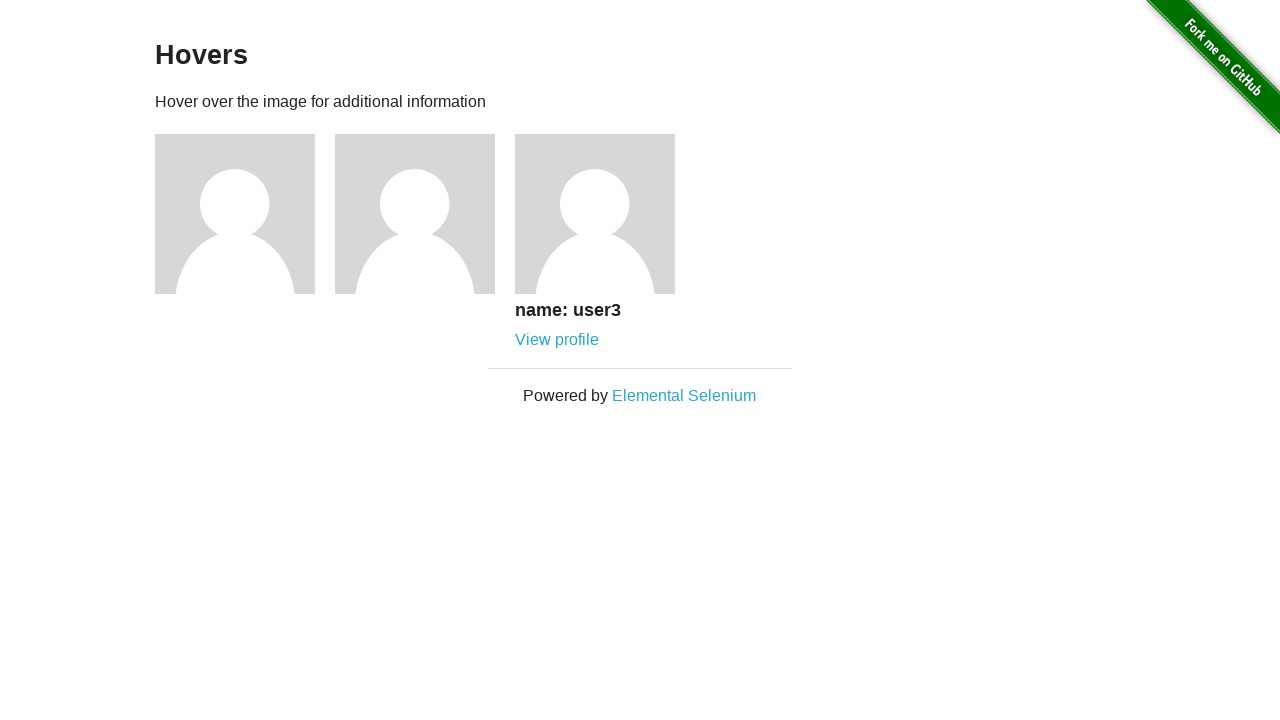